Tests error handling by entering a non-numeric value for group size and verifying an alert error message is displayed

Starting URL: https://test-devops2-lab1-1-kariny.web.app

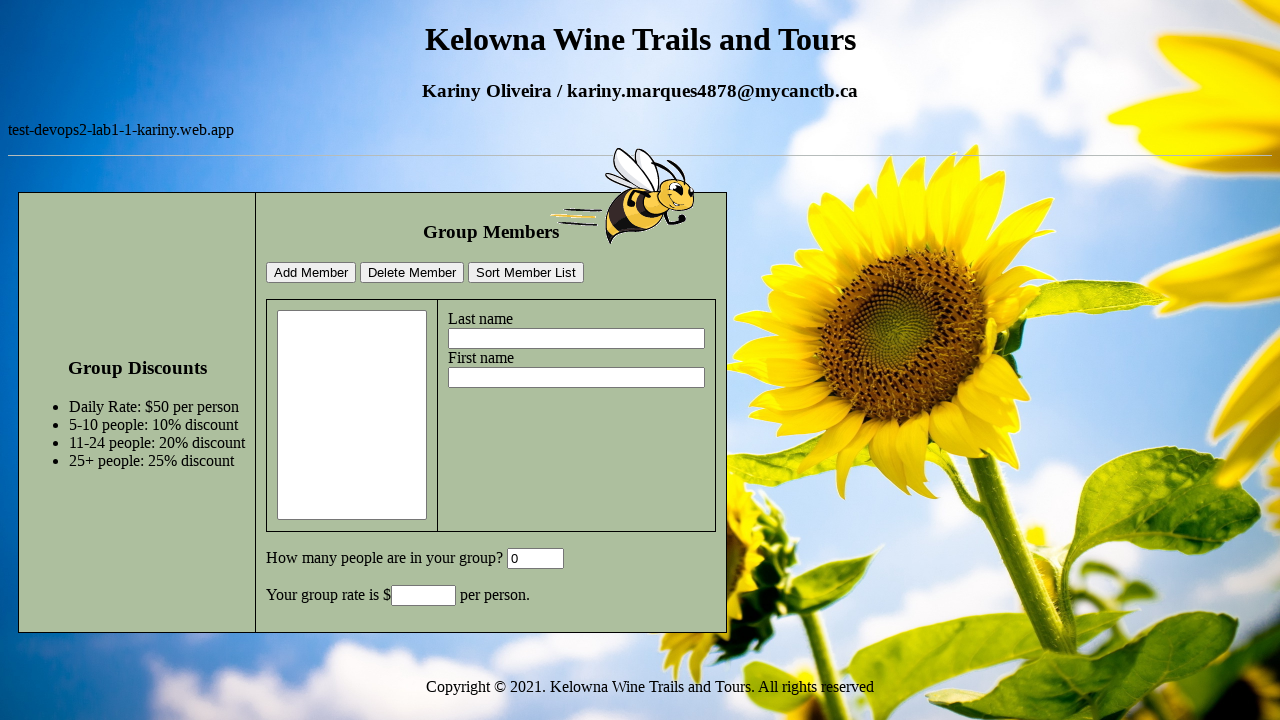

Cleared the group size field on #GroupSize
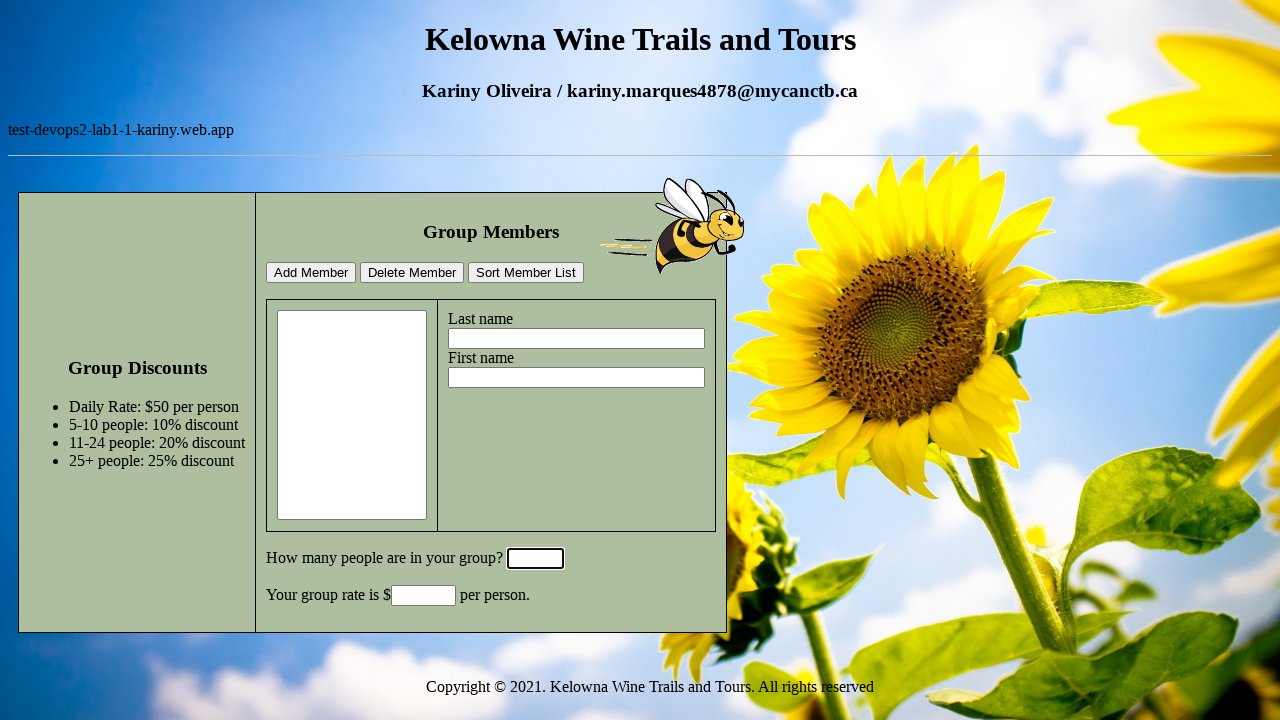

Filled group size field with non-numeric value 'abc' on #GroupSize
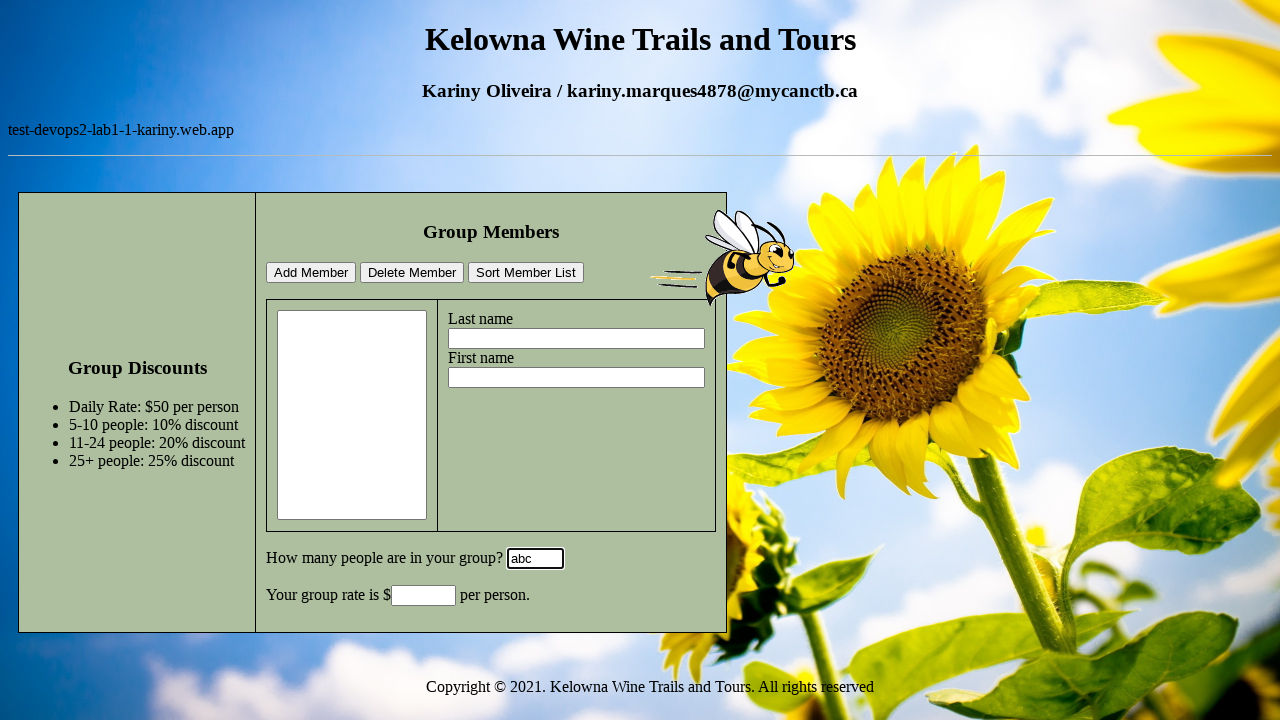

Set up dialog handler to accept alerts
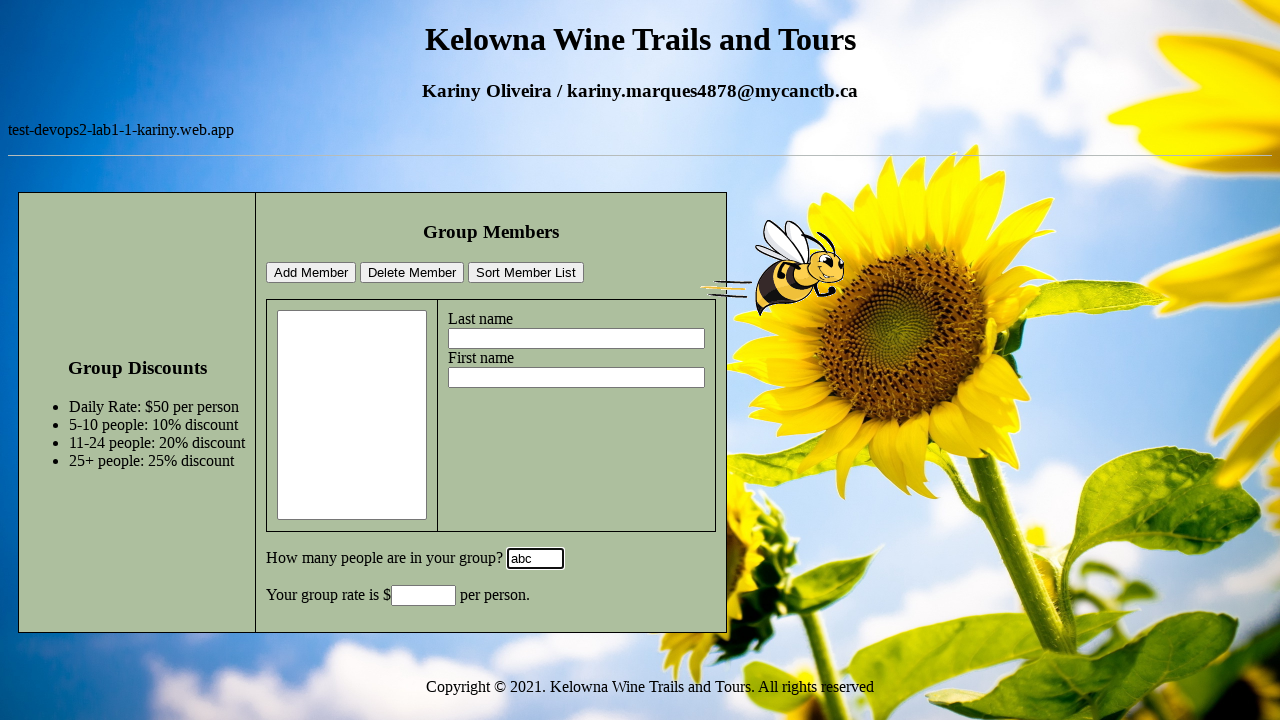

Clicked add member button to trigger validation error at (311, 273) on #addMemberBtn
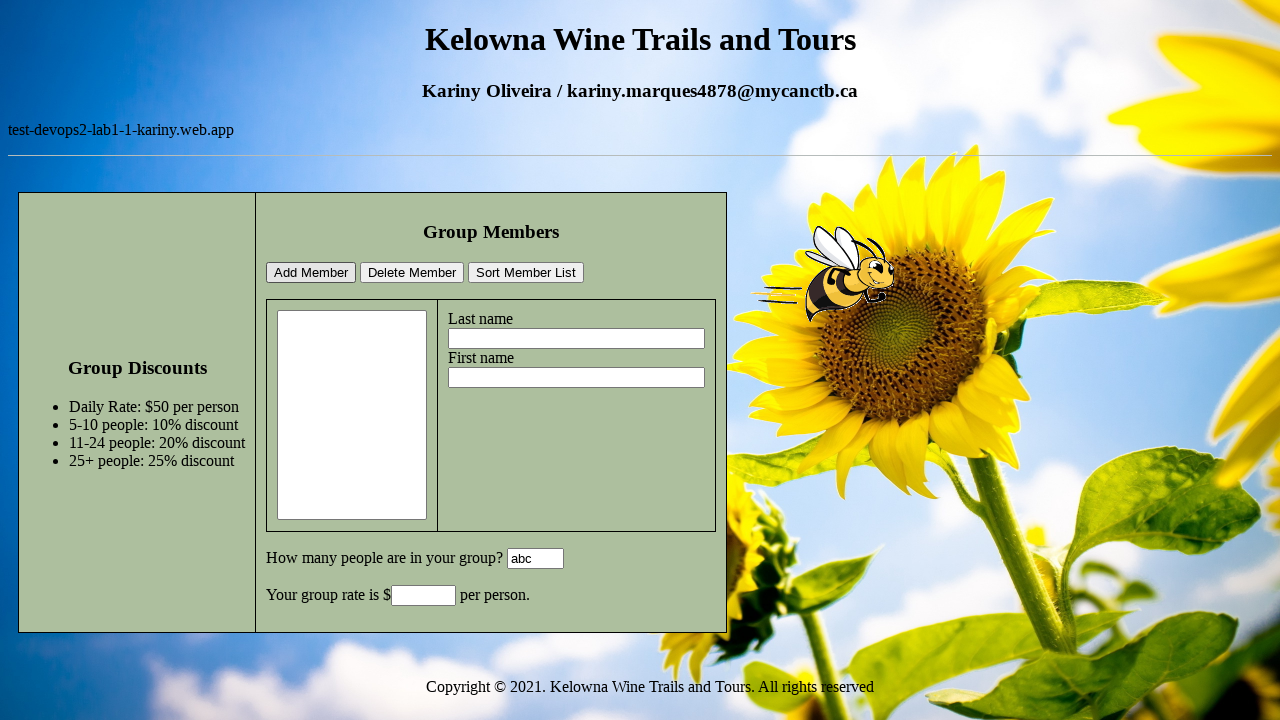

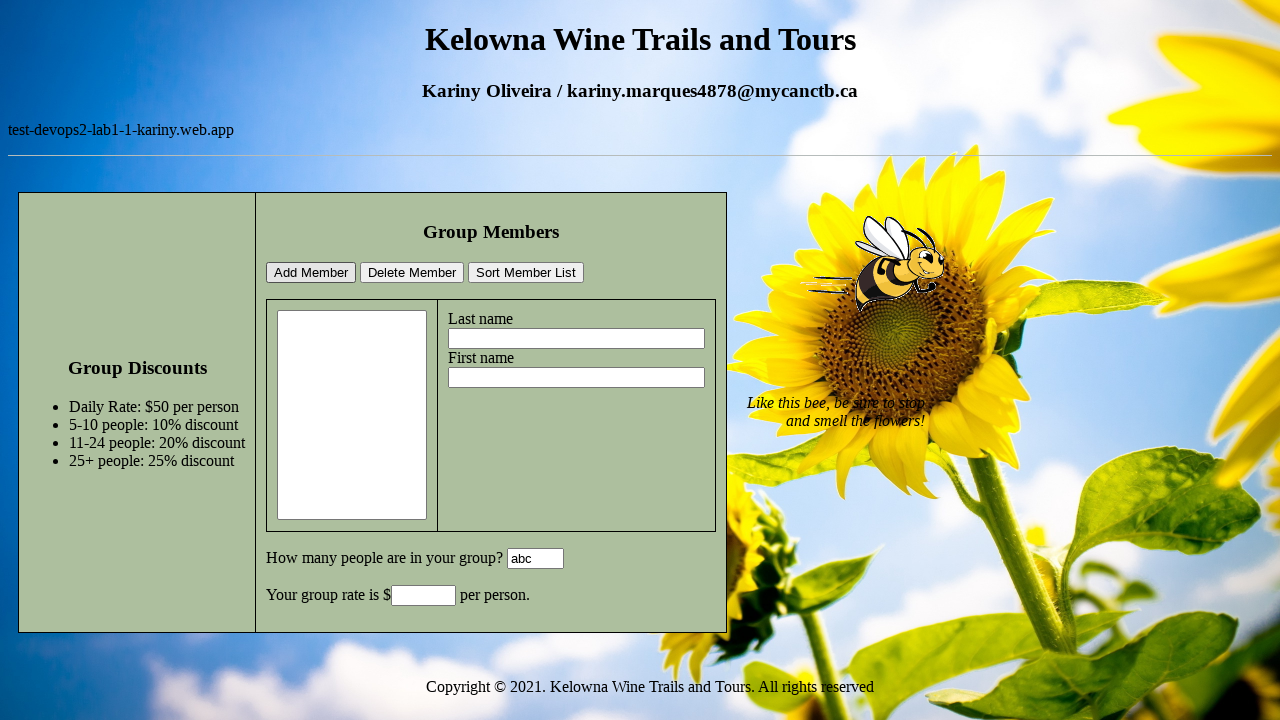